Tests table sorting functionality by clicking on the first column header and verifying that the table data becomes sorted alphabetically

Starting URL: https://rahulshettyacademy.com/seleniumPractise/#/offers

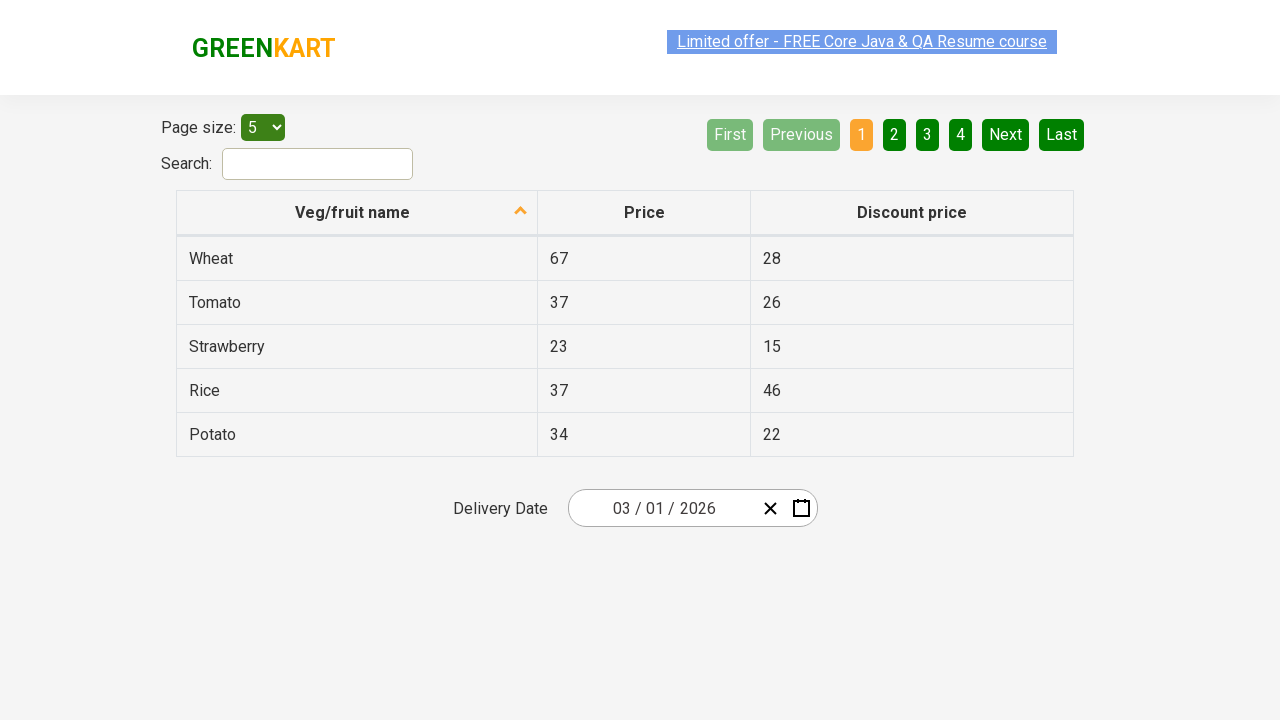

Clicked first column header to sort table at (357, 213) on .table thead tr th:nth-child(1)
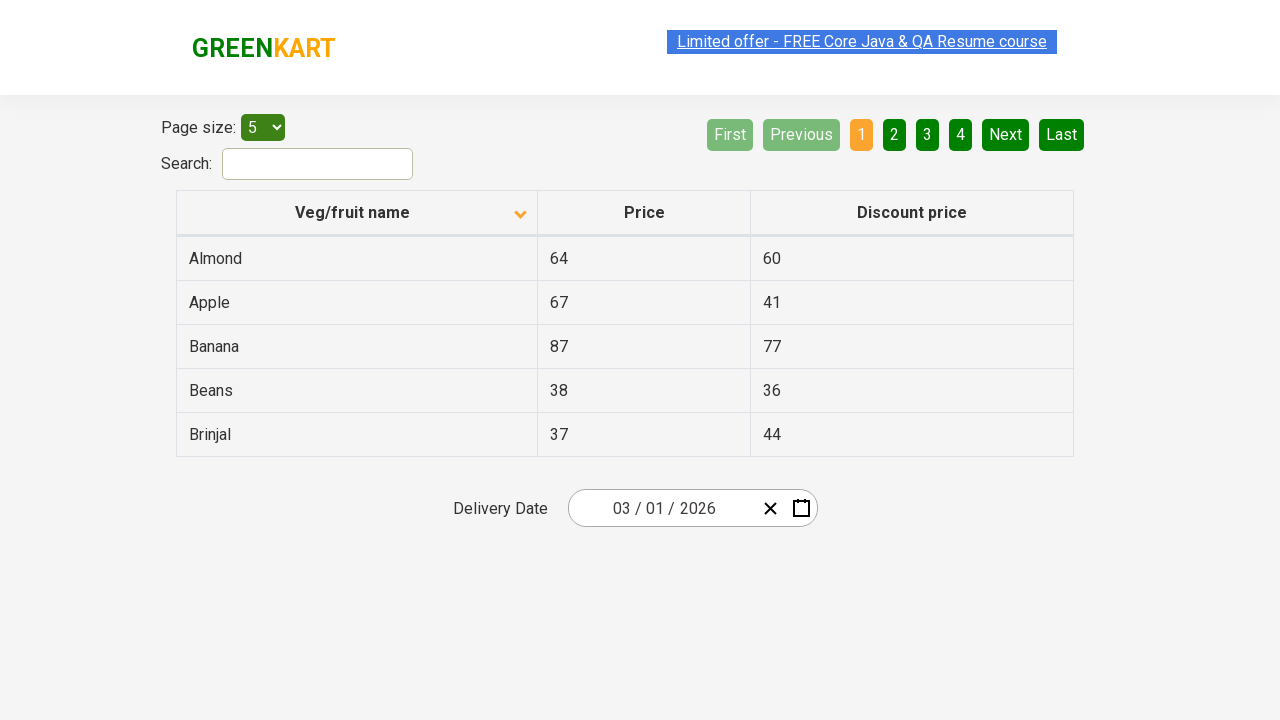

Table body data loaded
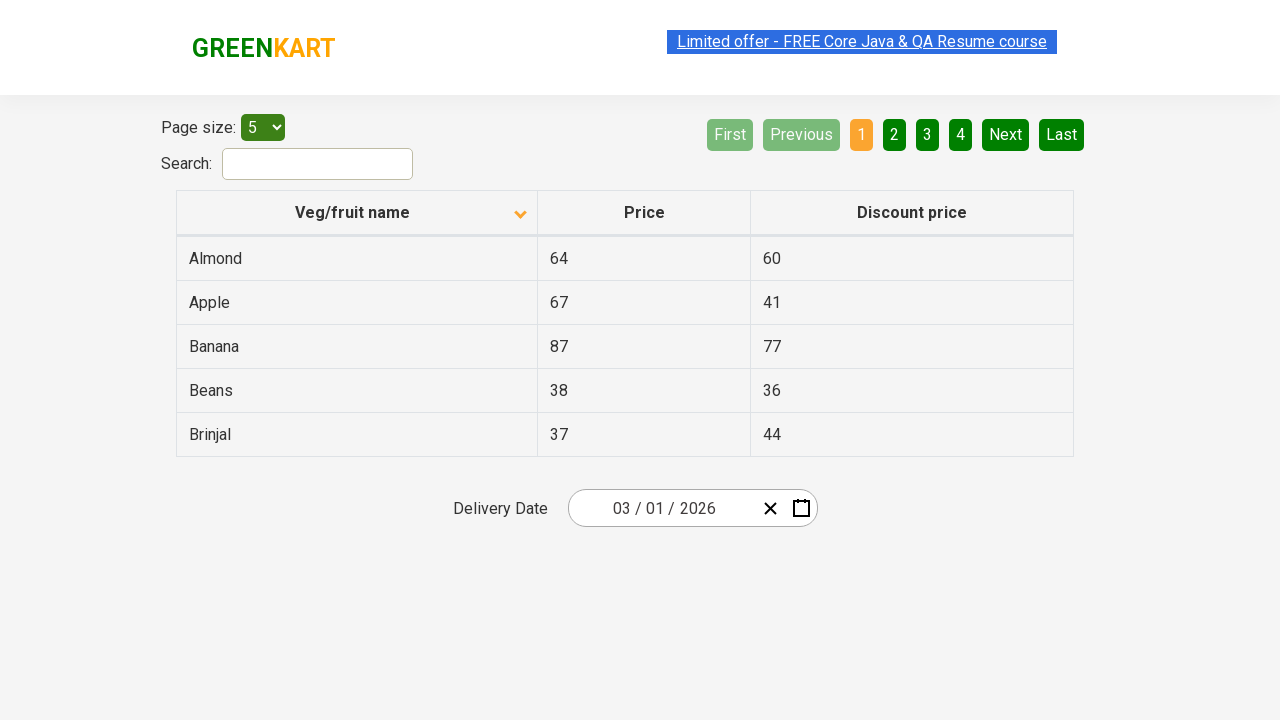

Retrieved all cells from first column
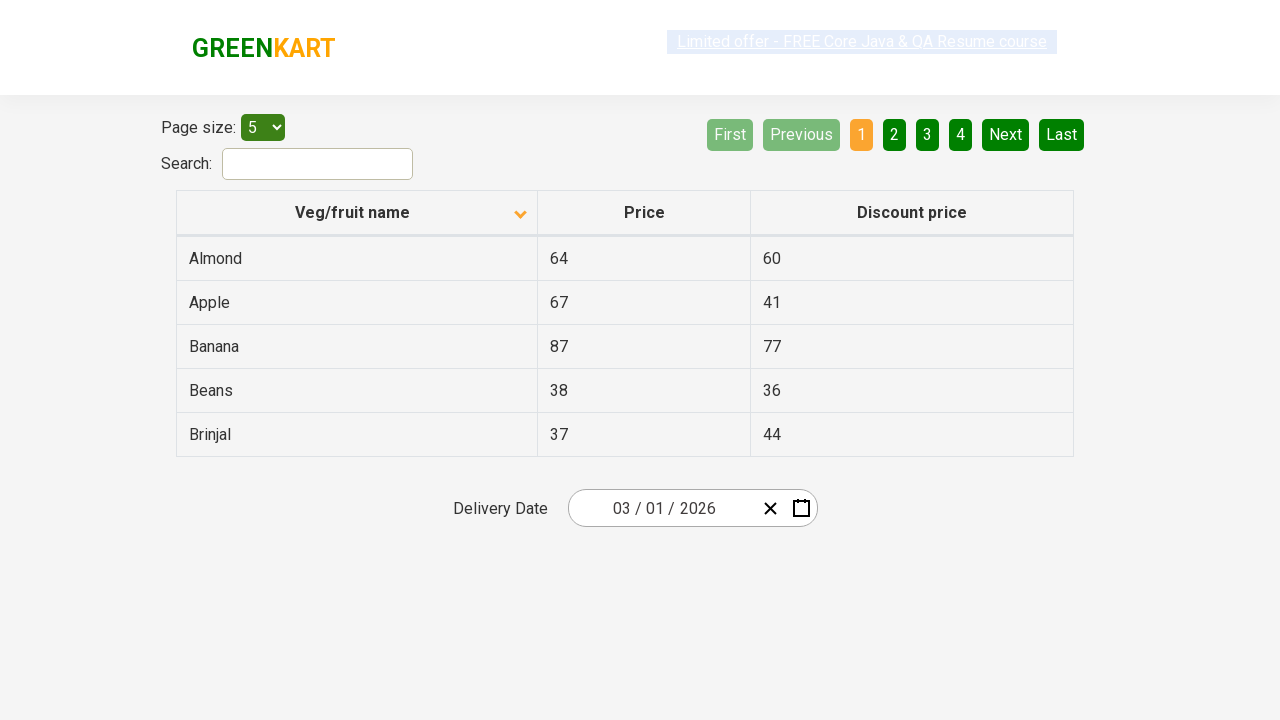

Extracted text content from 5 cells: ['Almond', 'Apple', 'Banana', 'Beans', 'Brinjal']
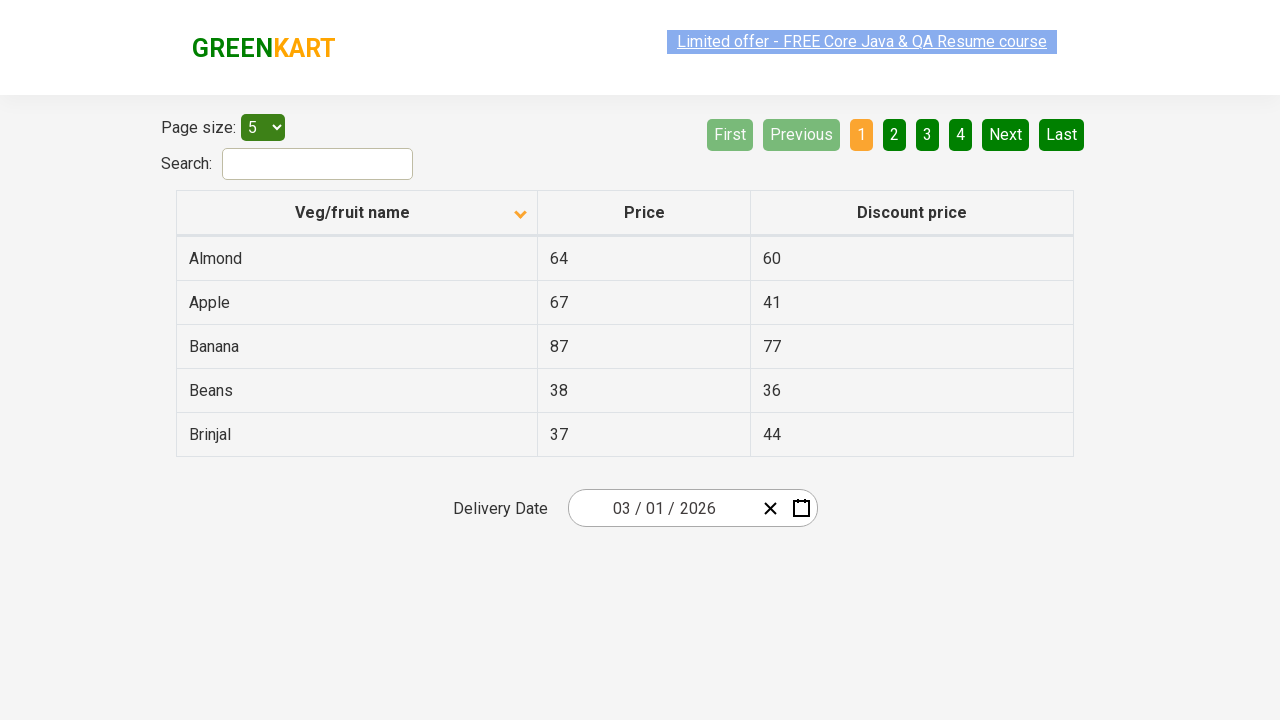

Created sorted reference list: ['Almond', 'Apple', 'Banana', 'Beans', 'Brinjal']
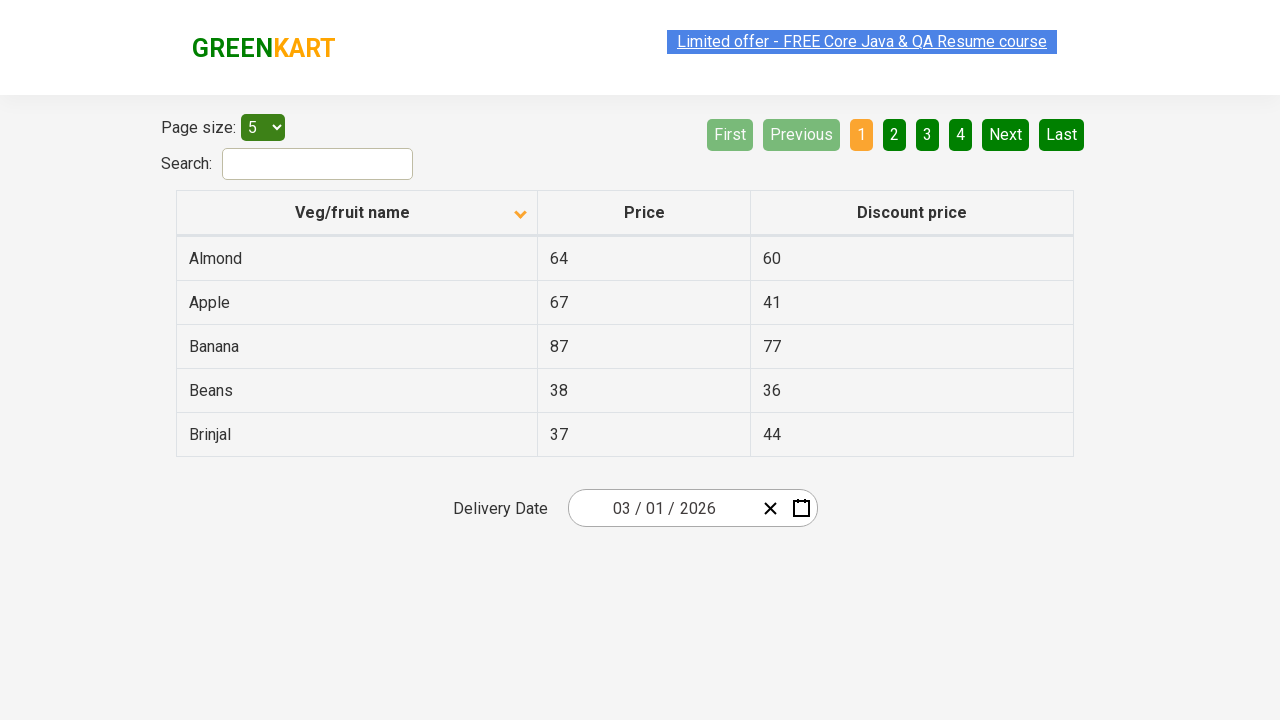

Assertion passed: table data is sorted alphabetically
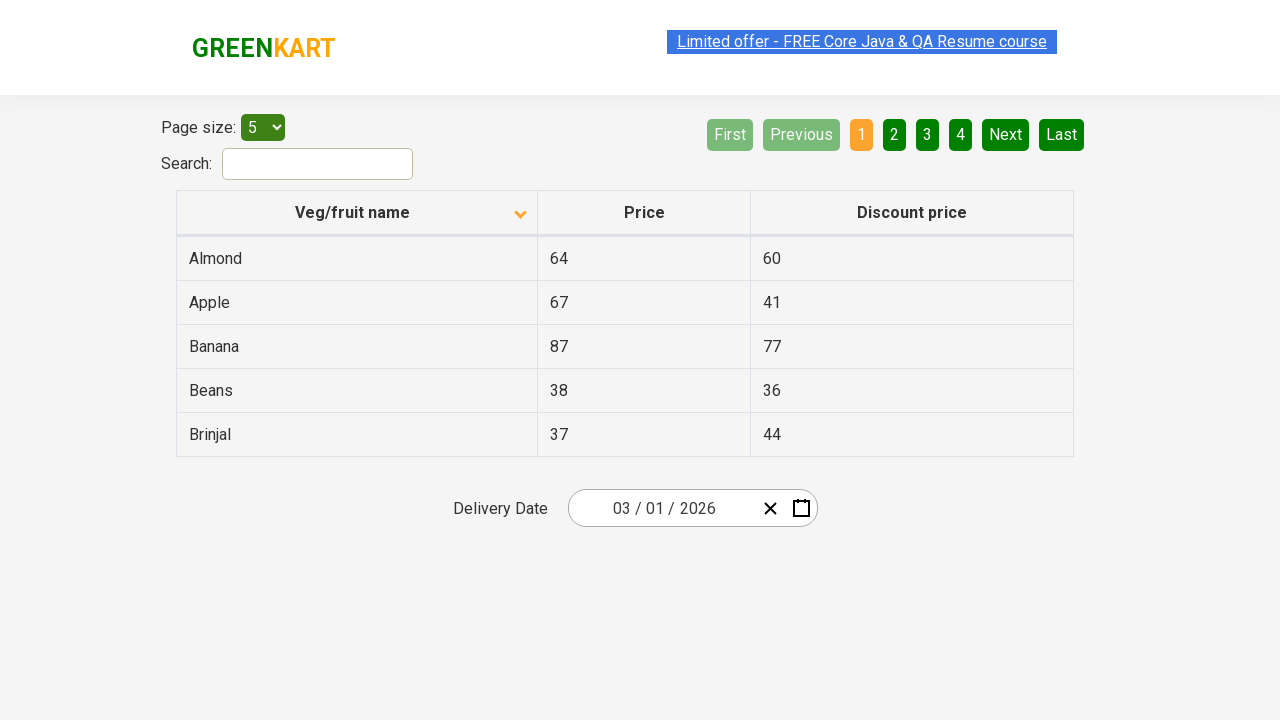

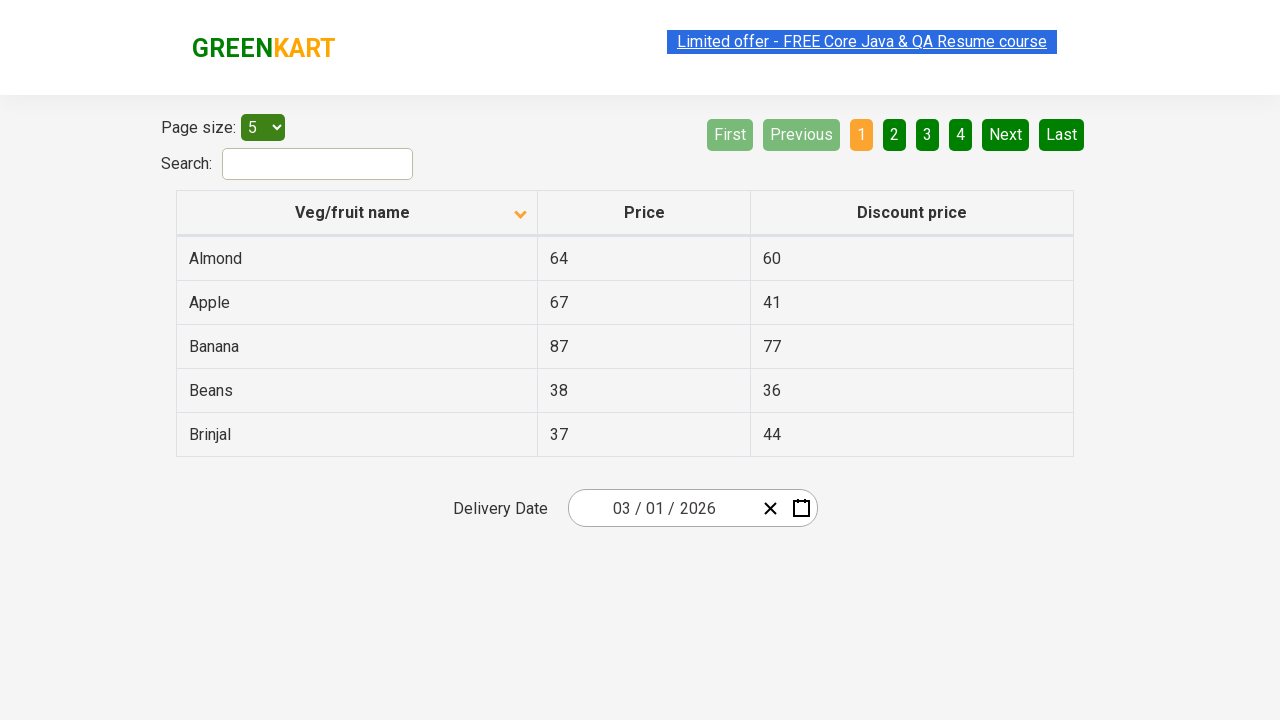